Tests that GitHub links on the Projects page open correctly in new tabs and navigate to the expected GitHub repositories.

Starting URL: https://jesseheidner.com

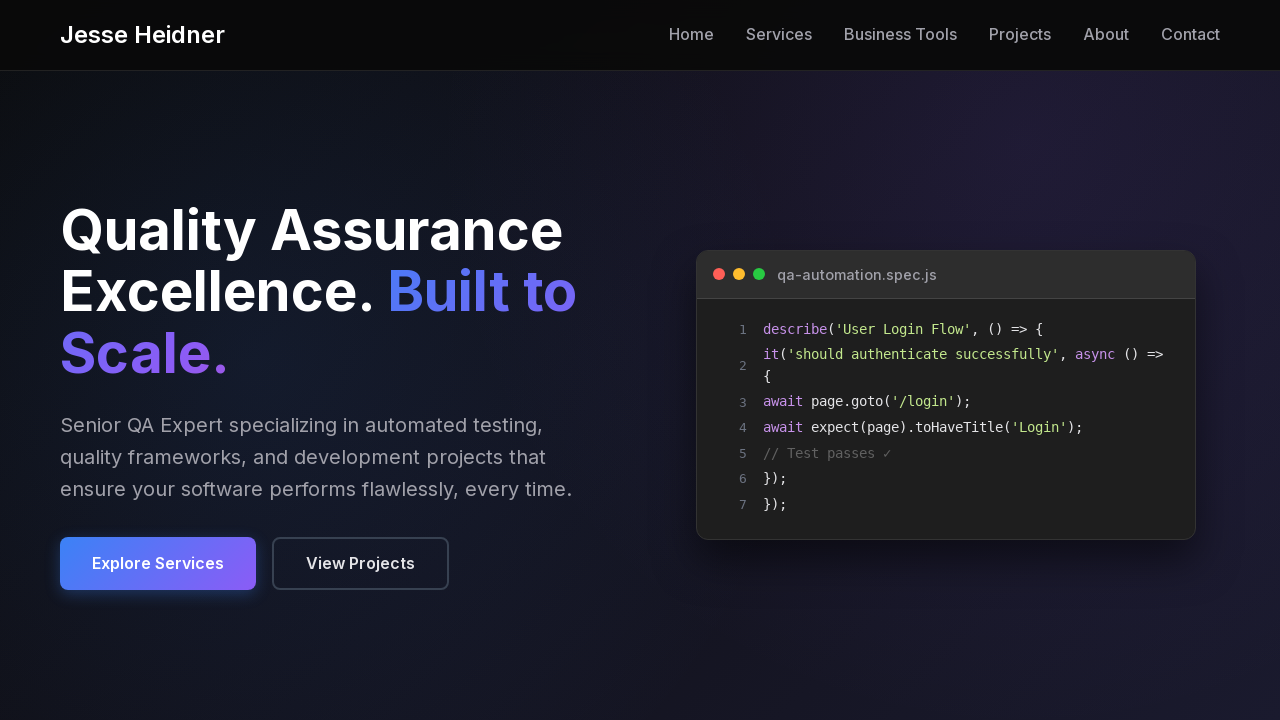

Clicked Projects navigation link at (1020, 34) on internal:role=link[name="Projects"s]
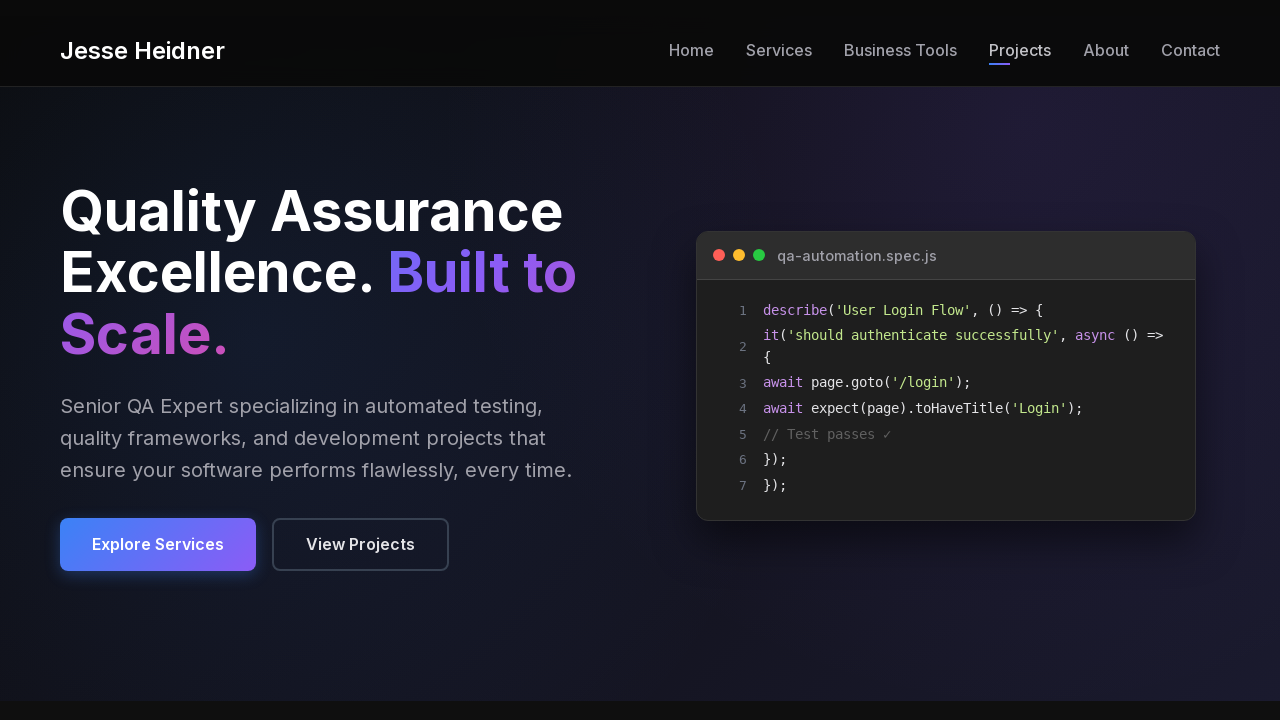

Located first View Source link
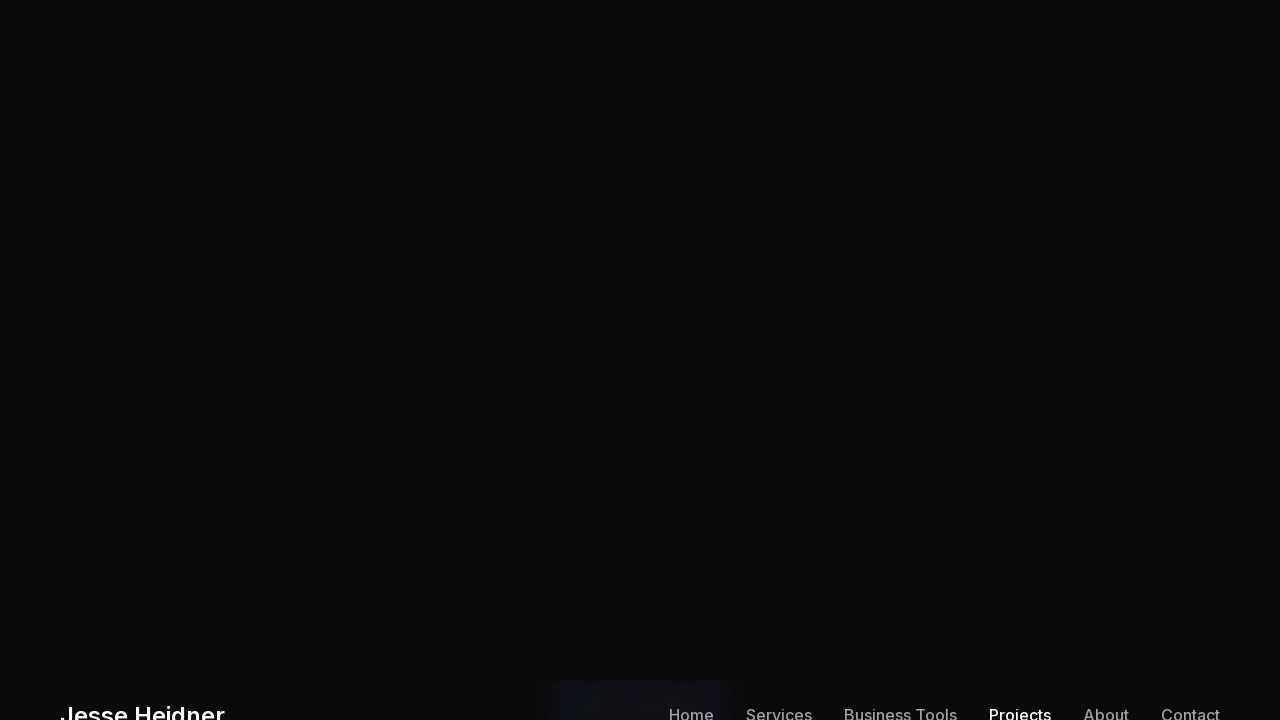

View Source link became visible
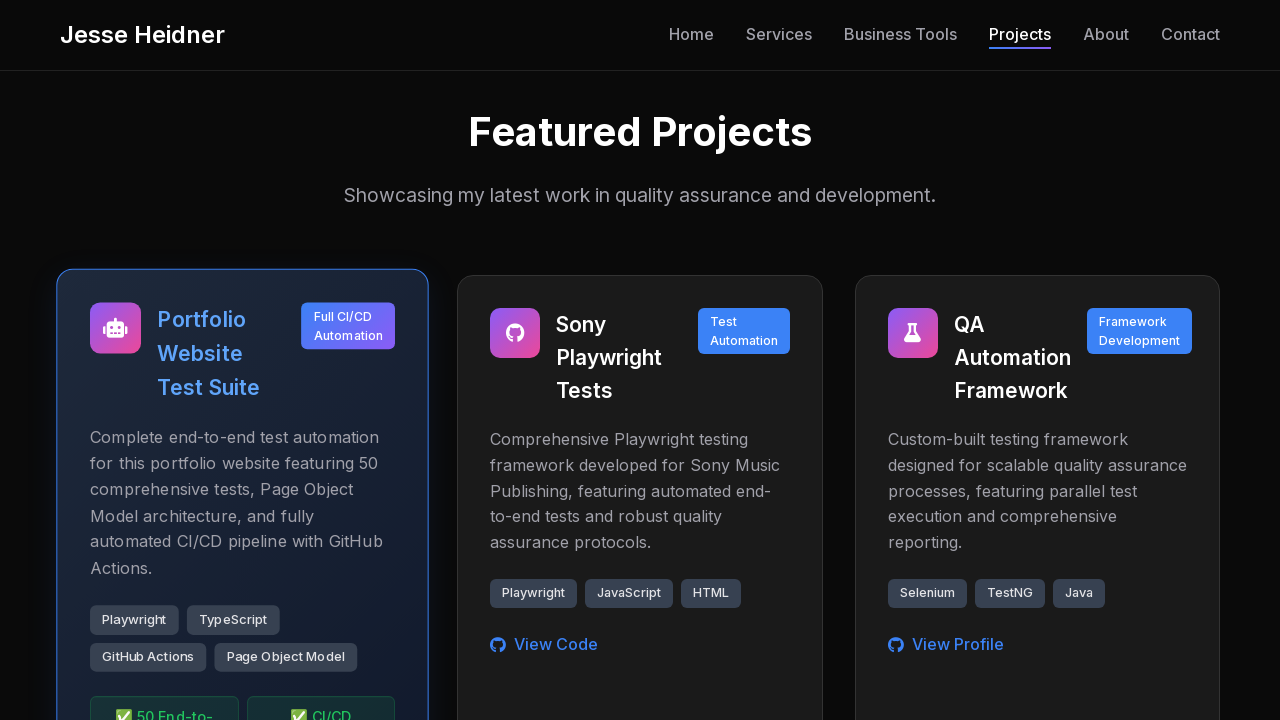

Clicked View Source link at (151, 361) on internal:role=link[name="View Source"i] >> nth=0
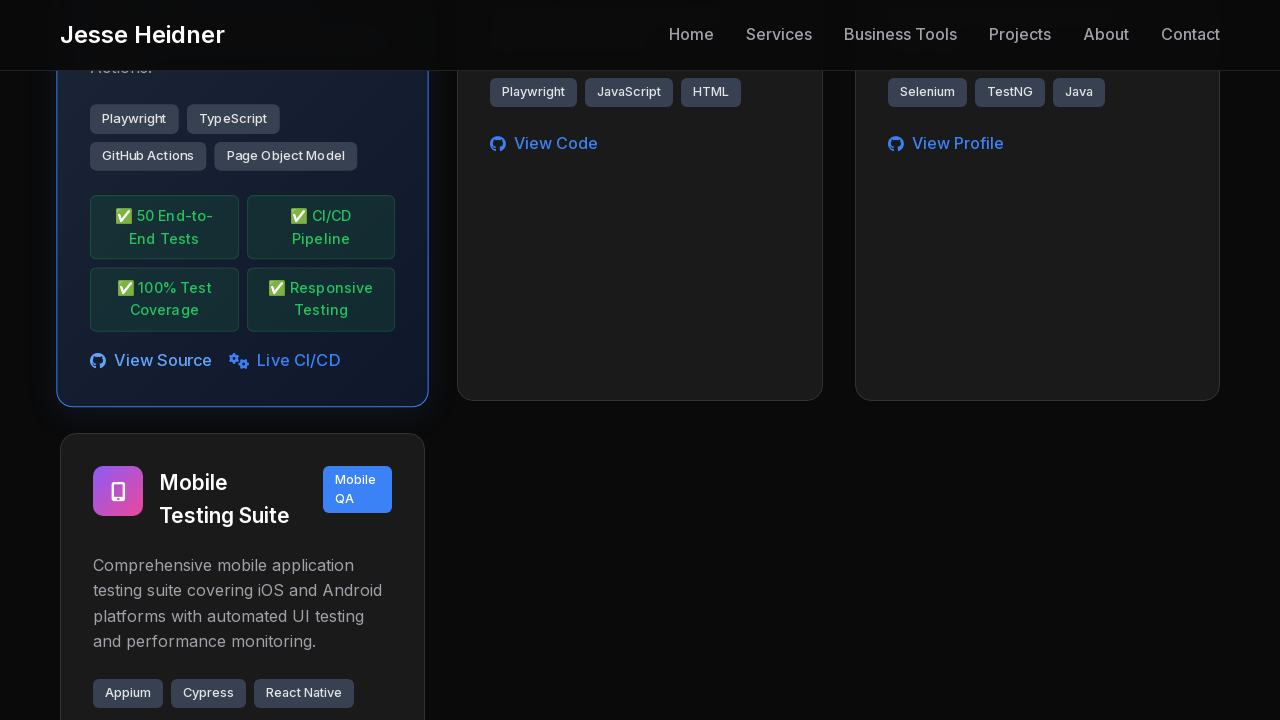

New page opened for View Source link
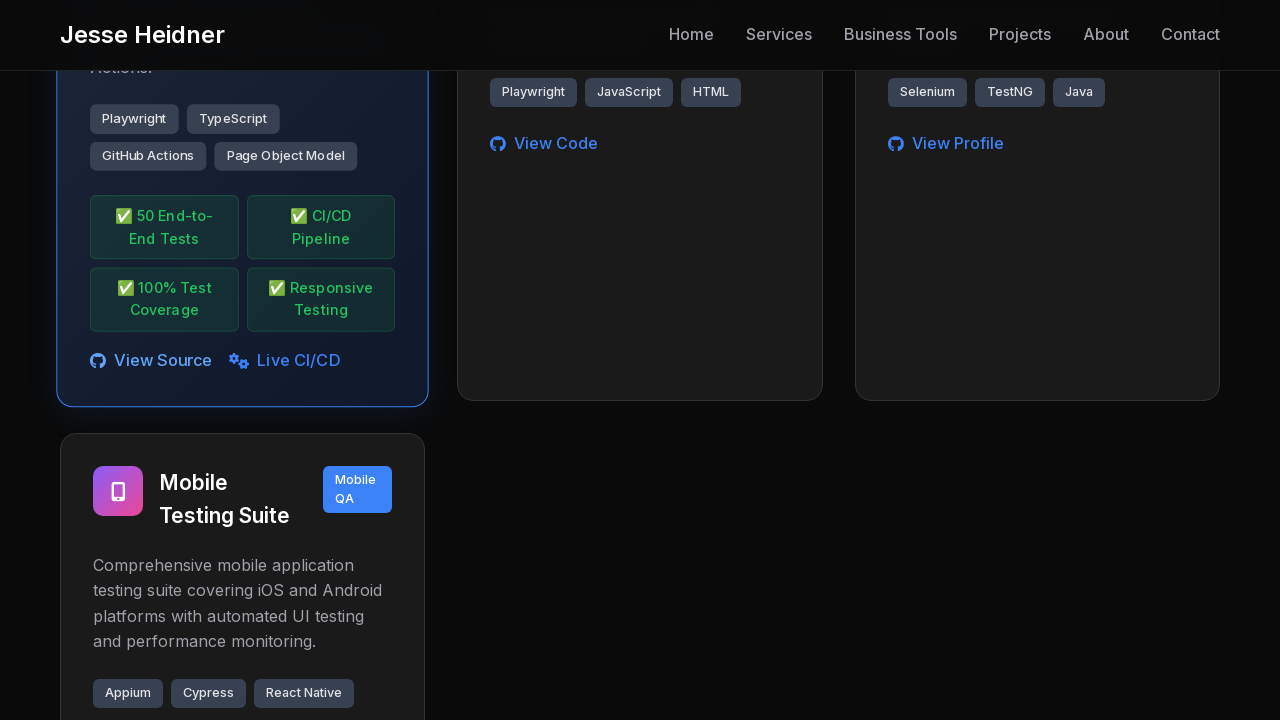

New page for View Source fully loaded
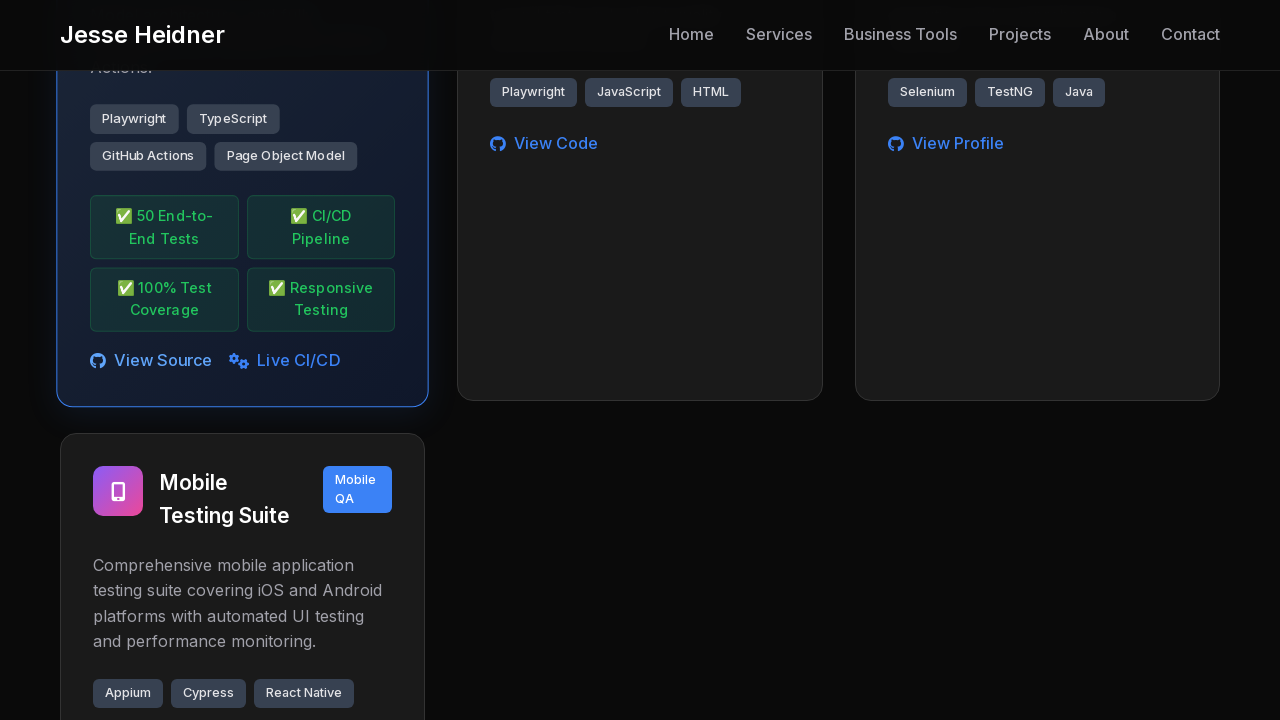

Closed View Source page
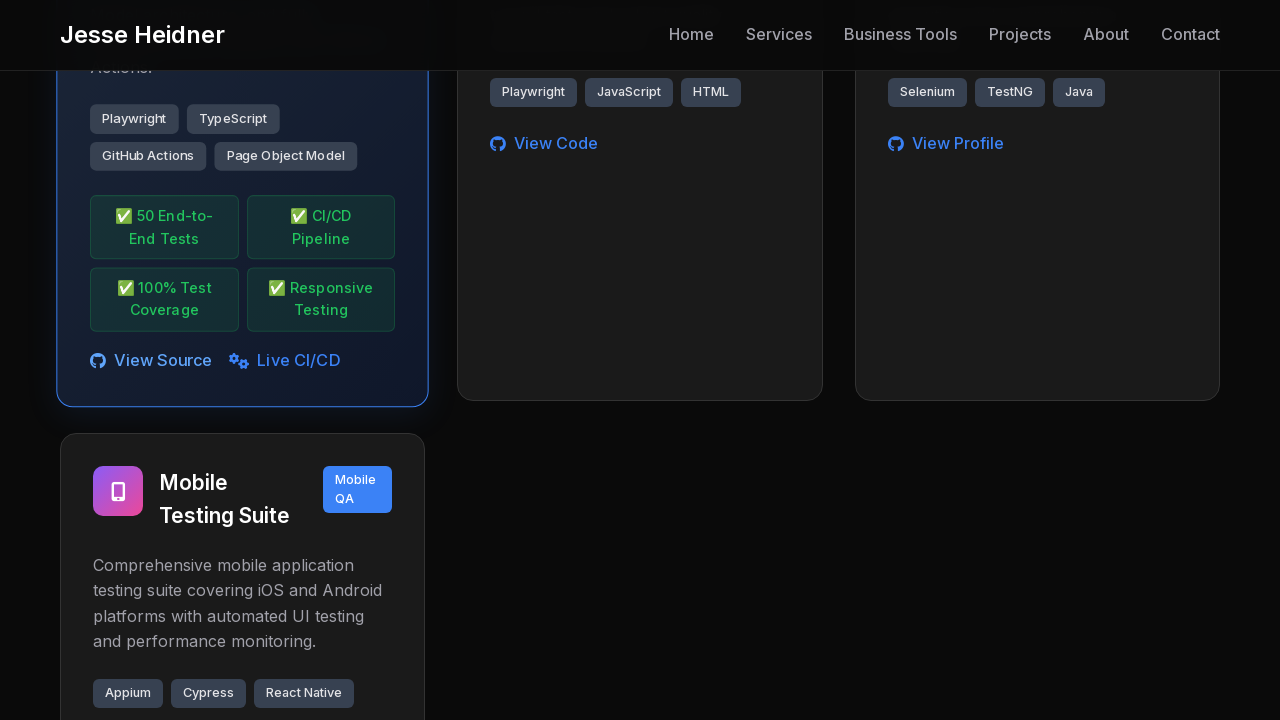

Located first View Code link
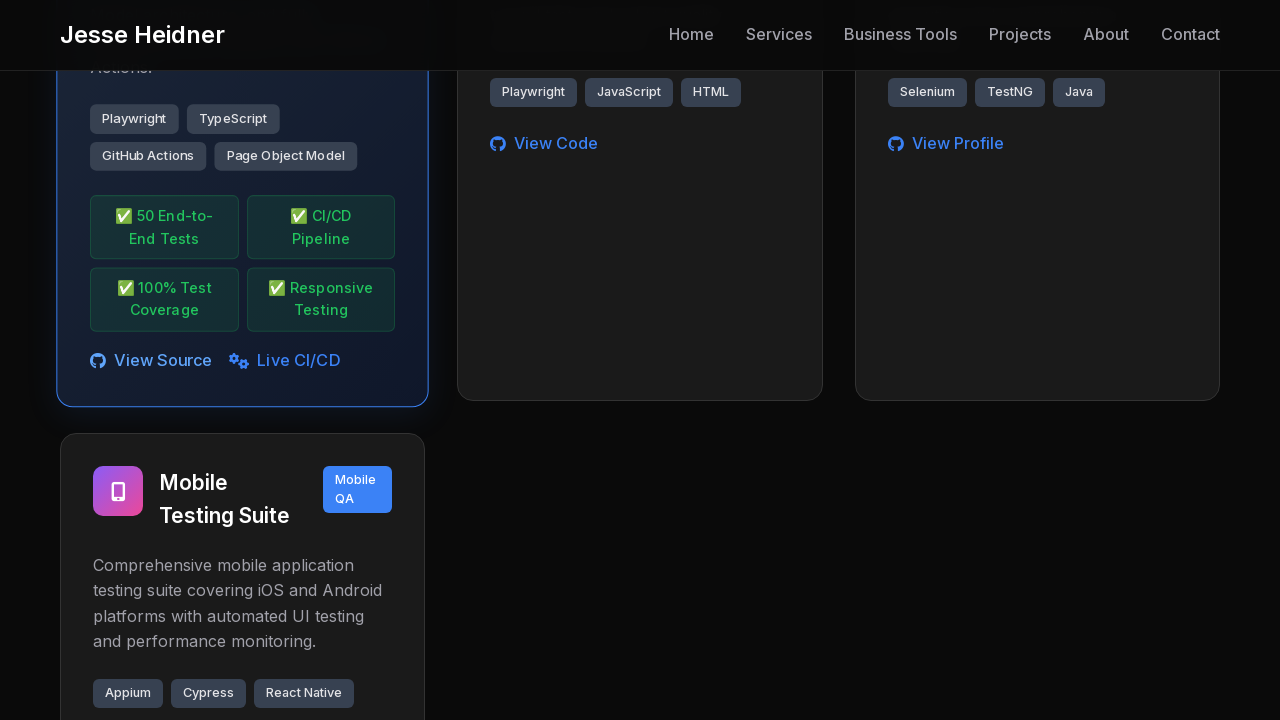

View Code link became visible
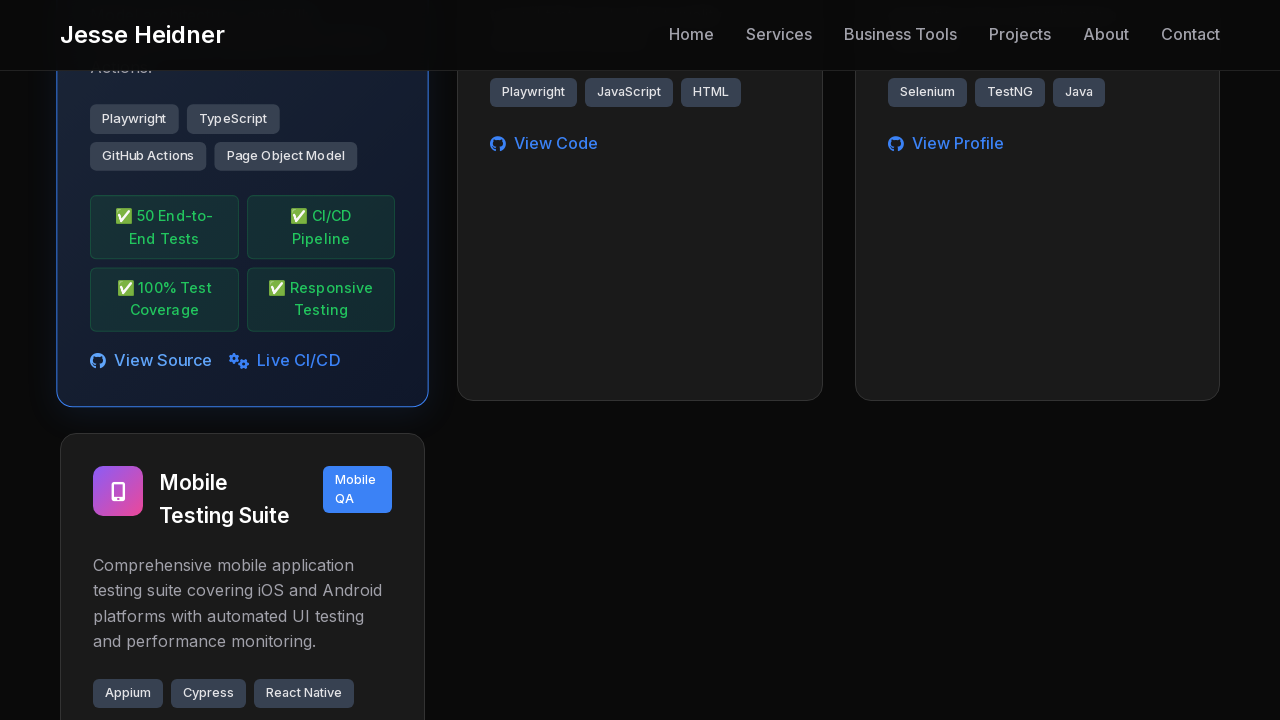

Clicked View Code link at (544, 144) on internal:role=link[name="View Code"i] >> nth=0
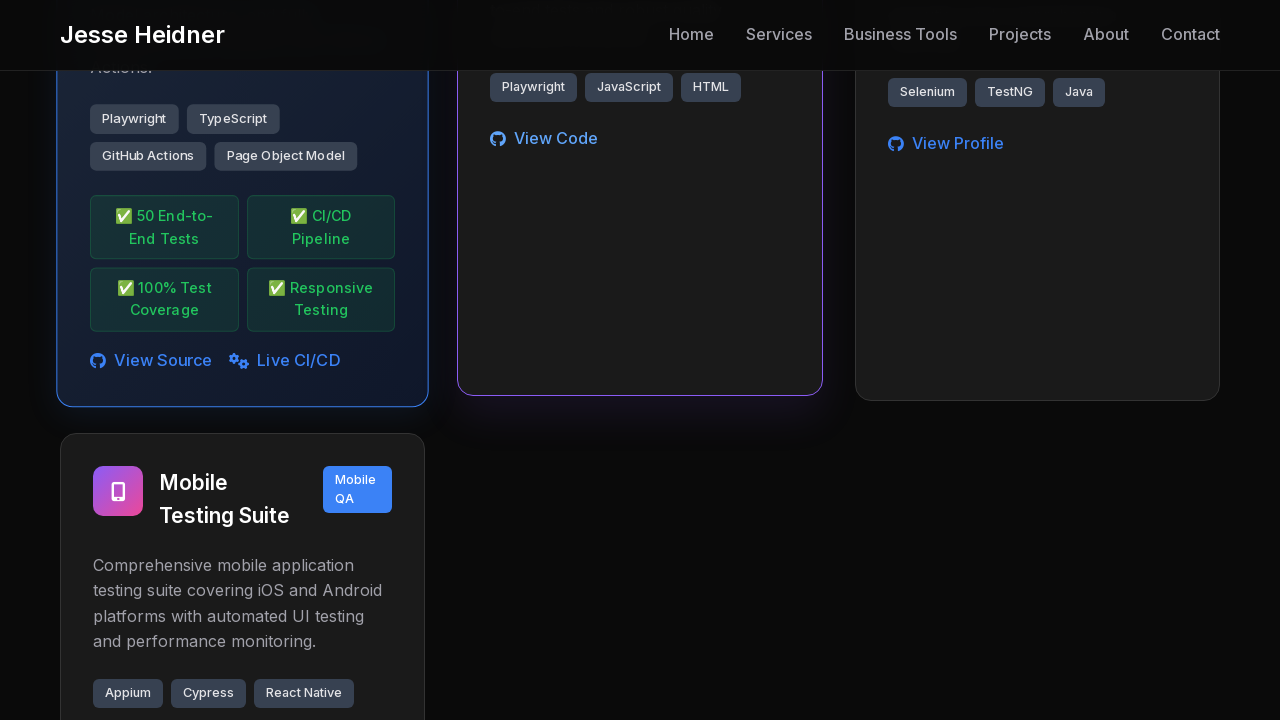

New page opened for View Code link
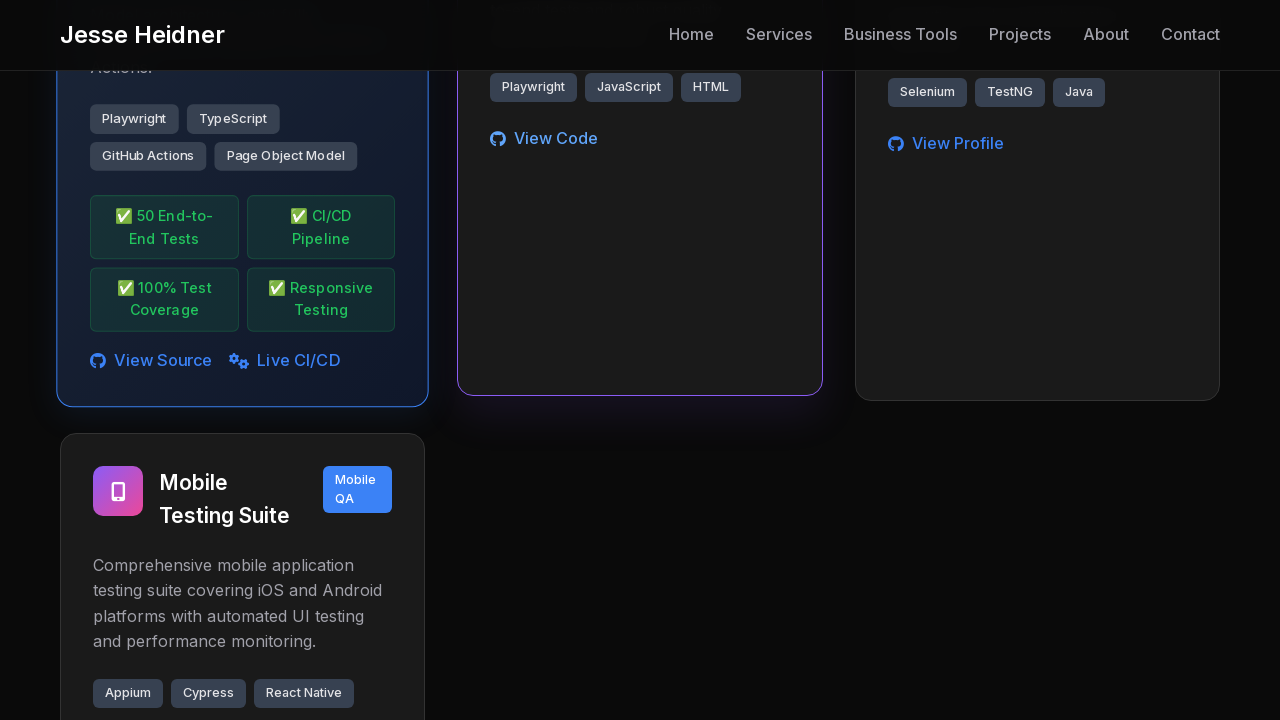

New page for View Code fully loaded
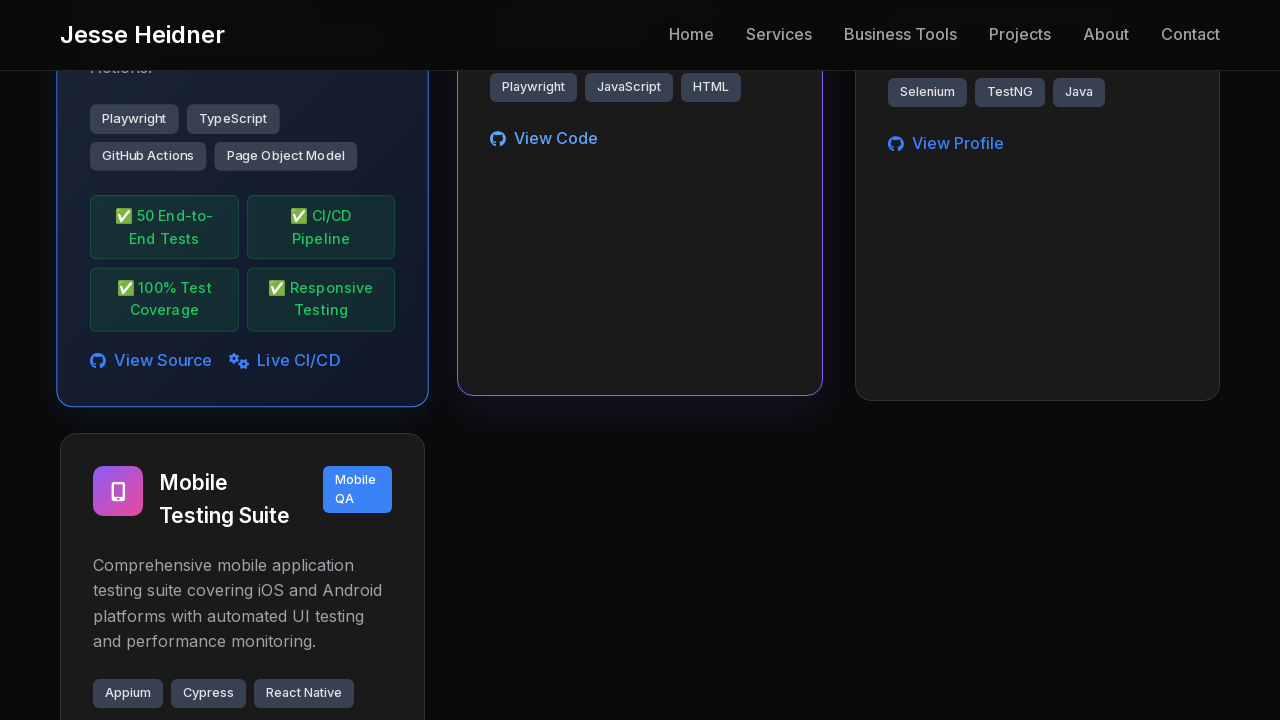

Closed View Code page
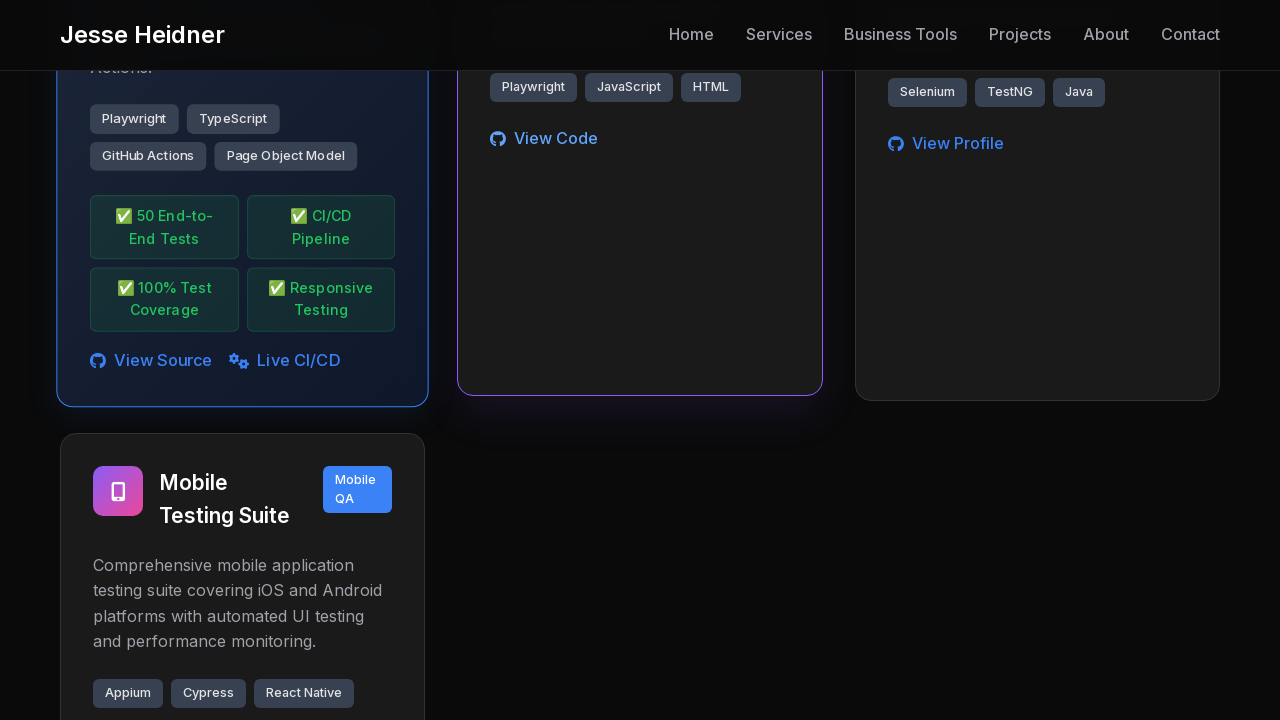

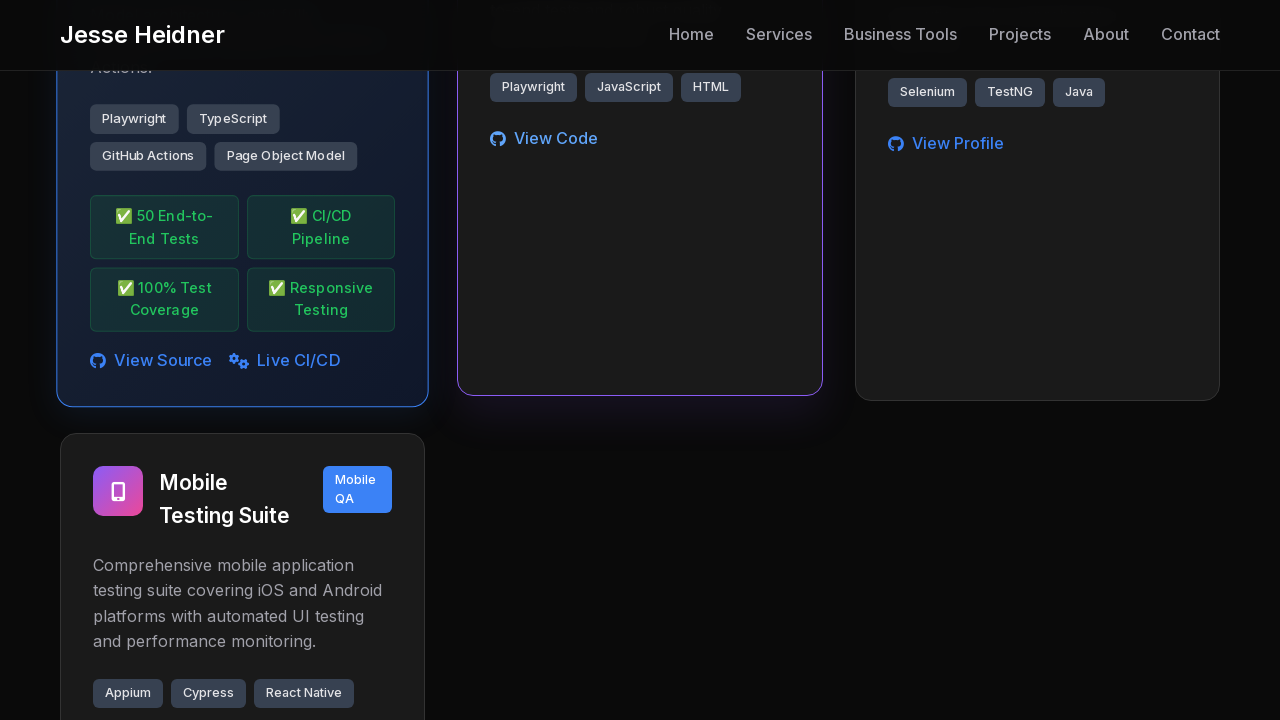